Tests input functionality by navigating to the inputs page and filling a number input field

Starting URL: https://practice.cydeo.com/

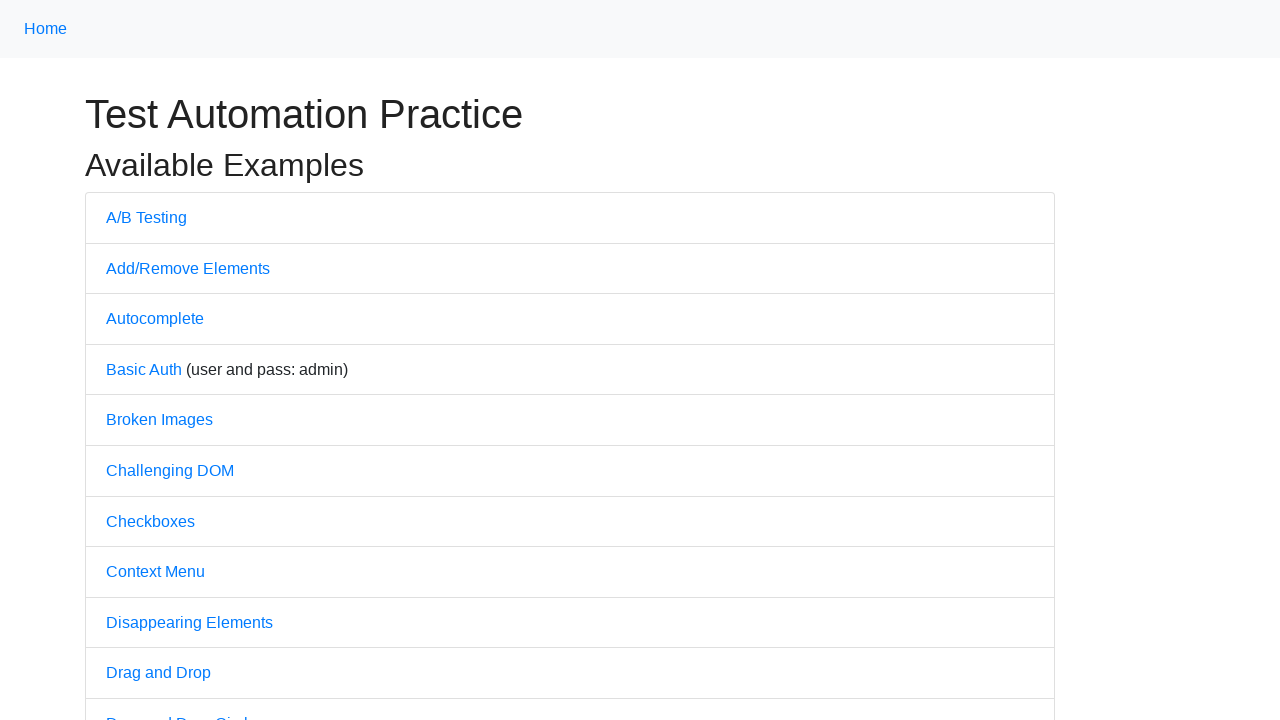

Clicked on Inputs link at (128, 361) on internal:text="Inputs"i
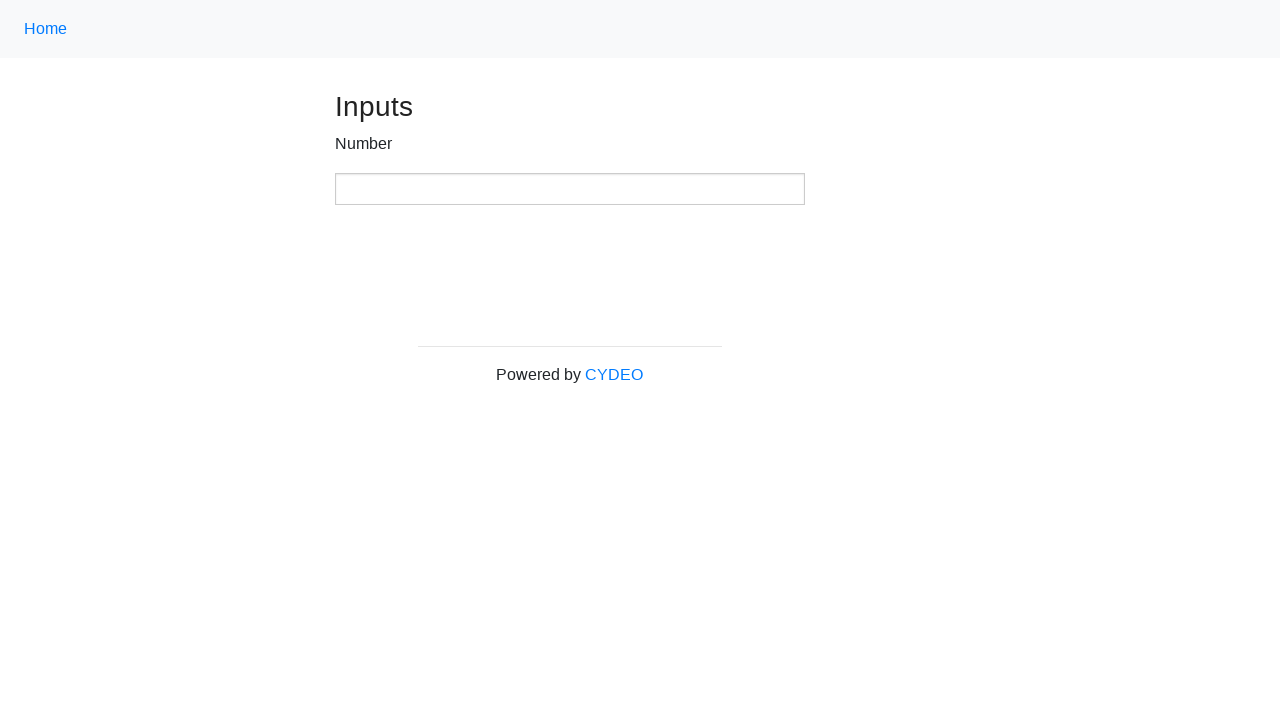

Number input field became visible
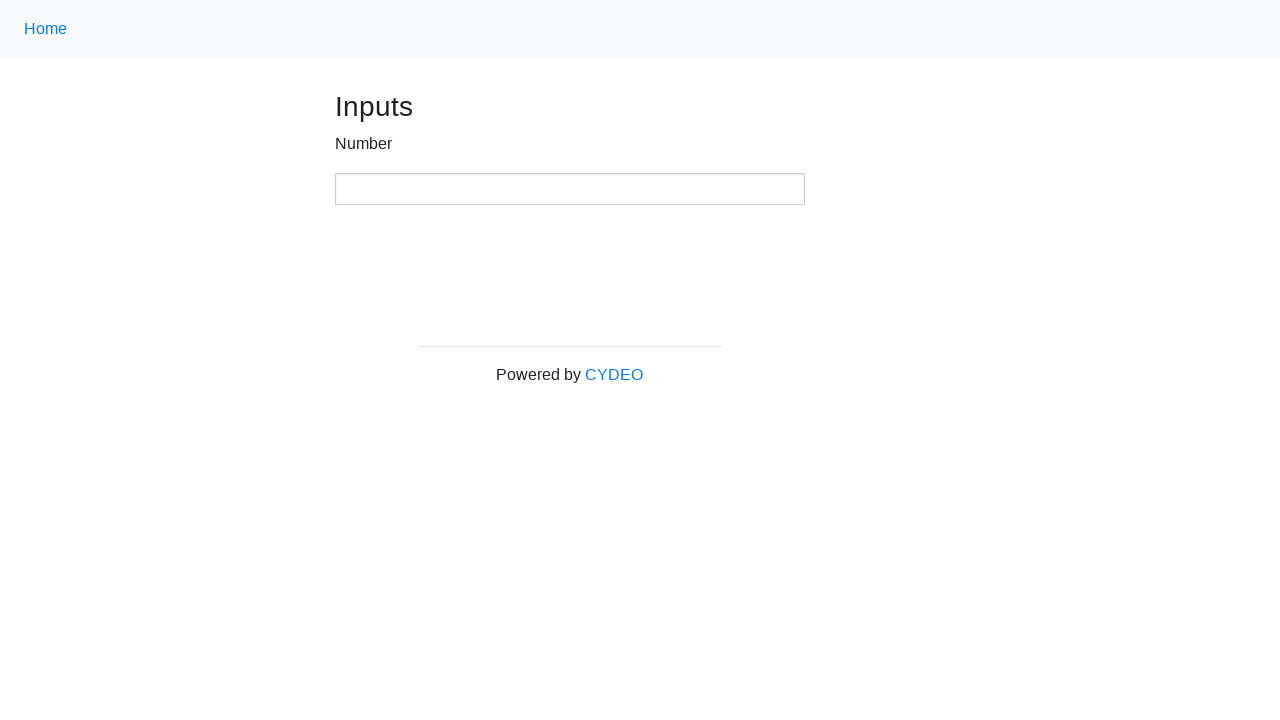

Filled number input field with '123' on xpath=//input[@type='number']
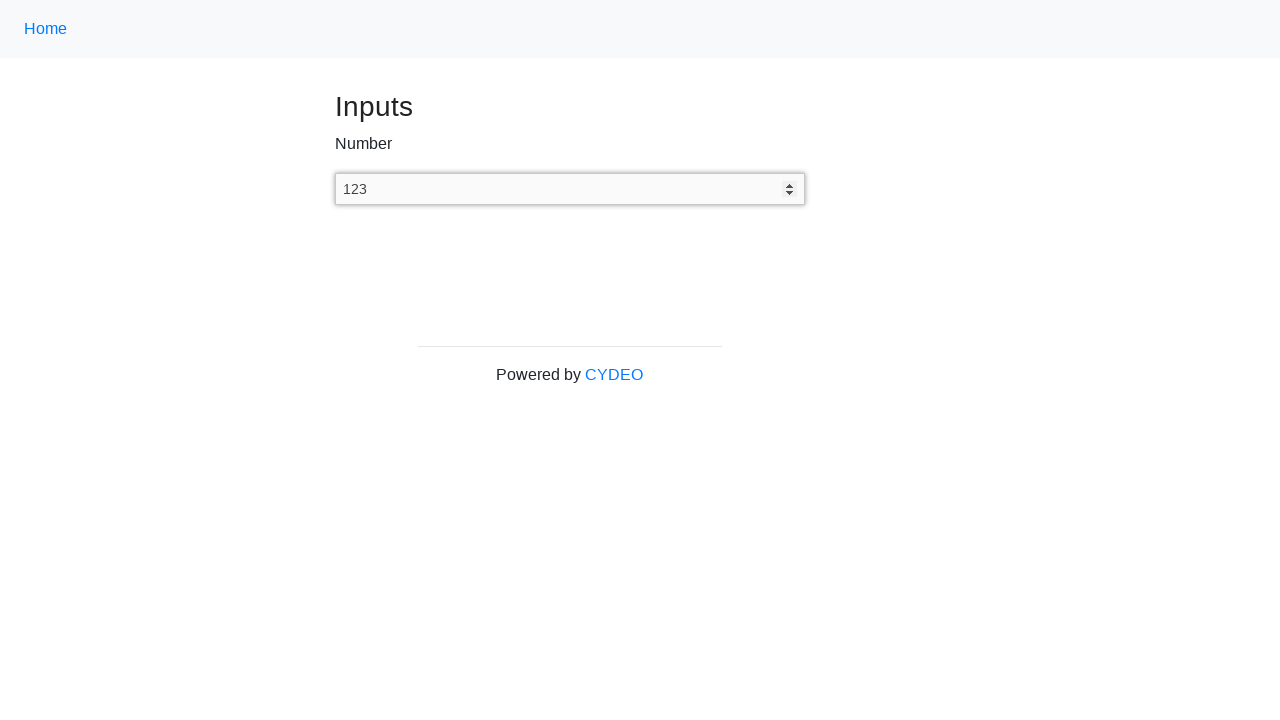

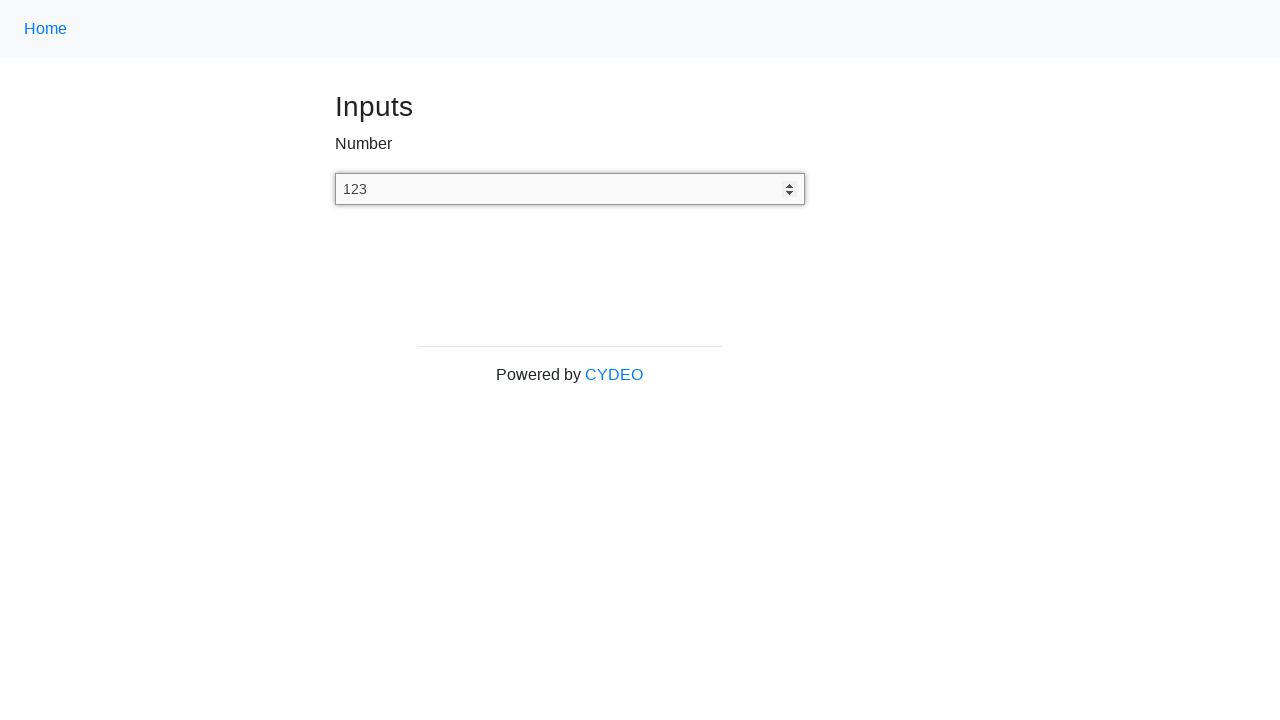